Tests handling a prompt alert with a textbox by entering text and accepting the alert

Starting URL: https://demo.automationtesting.in/Alerts.html

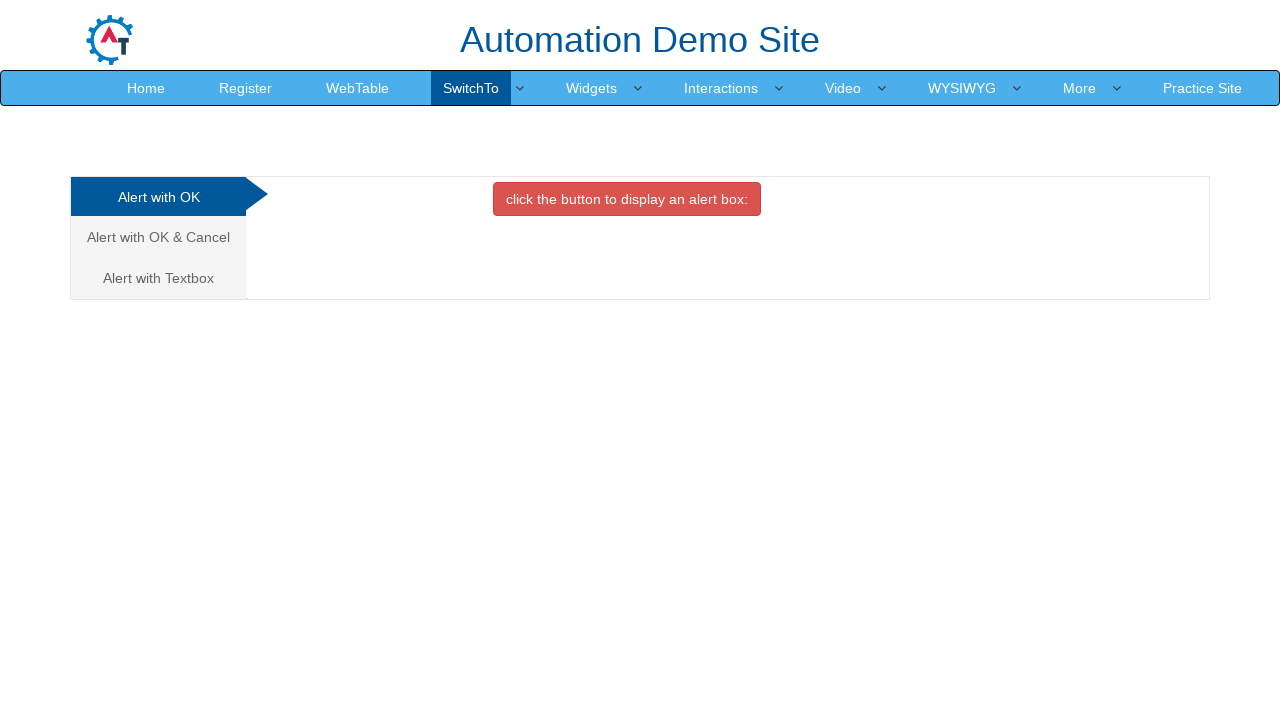

Clicked on 'Alert with Textbox' tab at (158, 278) on xpath=//a[contains(text(),'Alert with Textbox')]
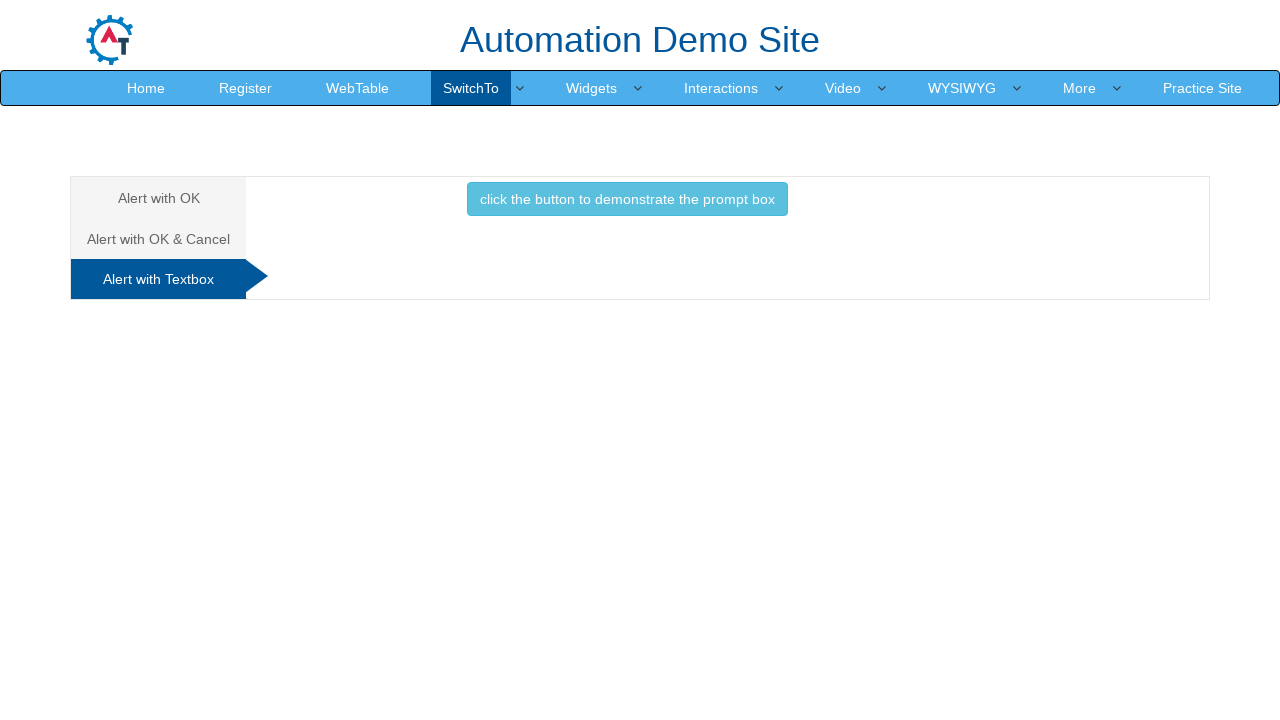

Set up dialog handler to accept prompt with text 'Selenium Tester'
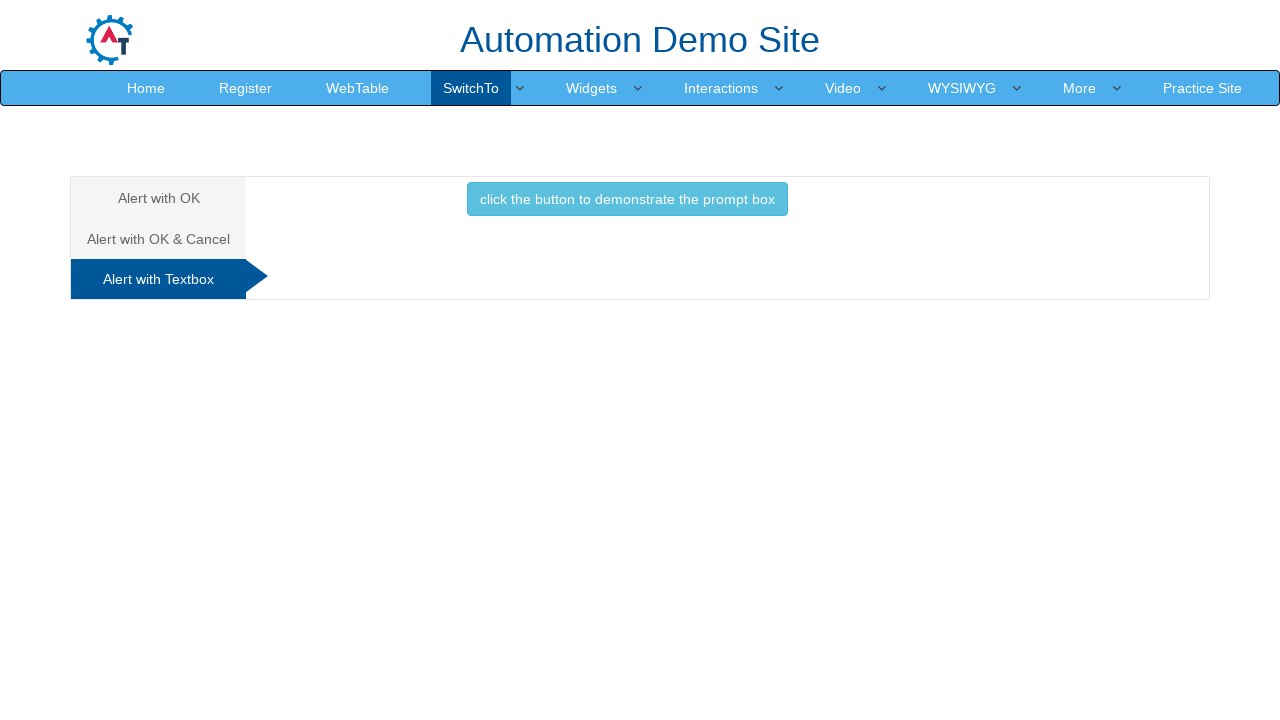

Clicked button to trigger prompt alert at (627, 199) on xpath=//button[@class='btn btn-info']
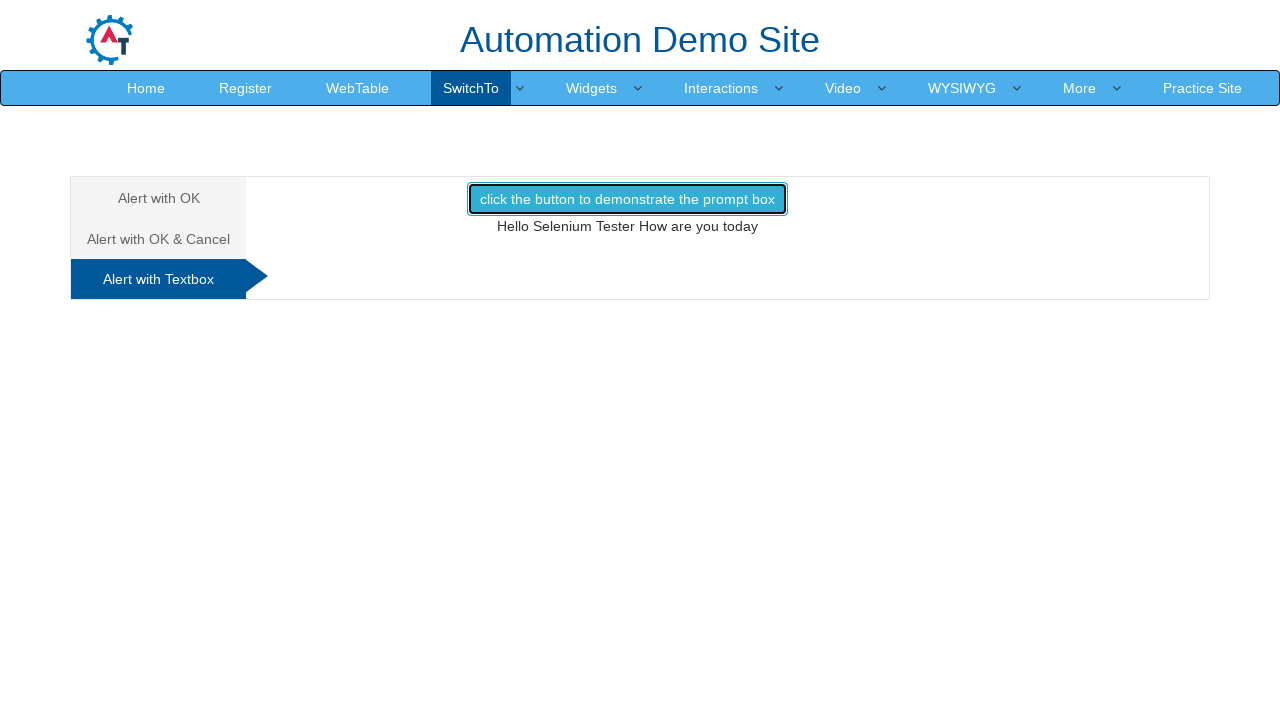

Alert result appeared with accepted text
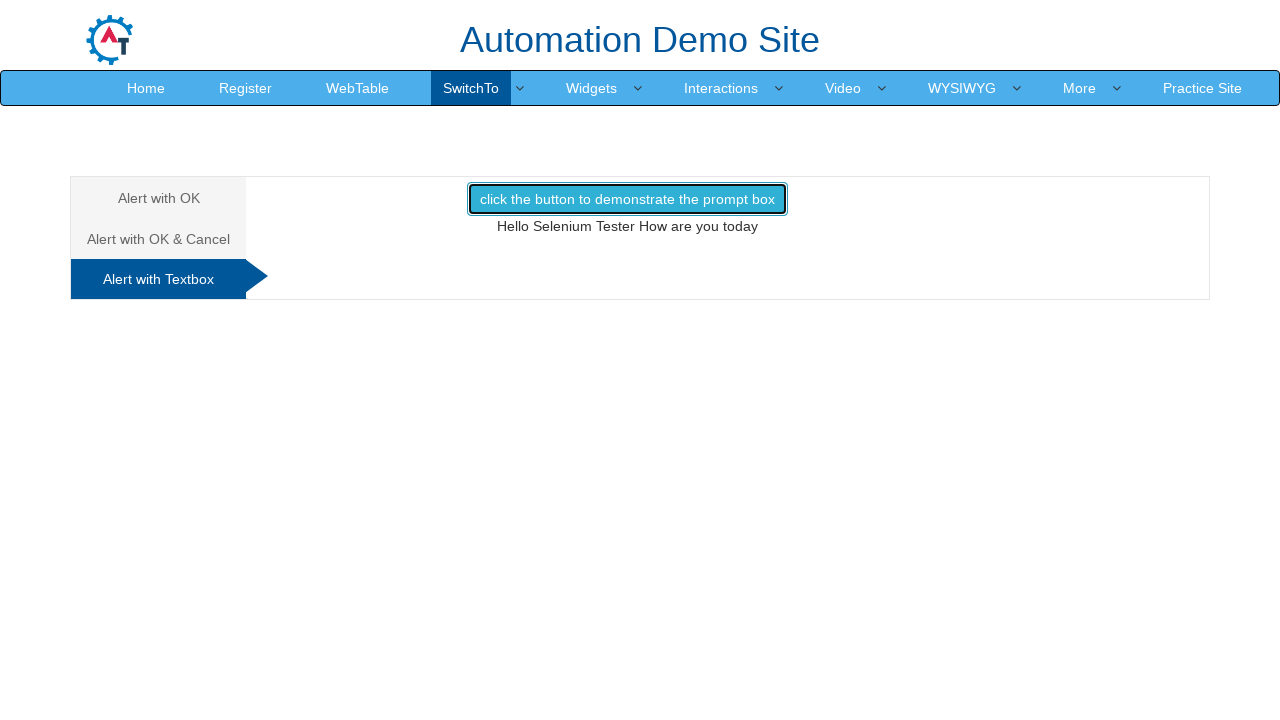

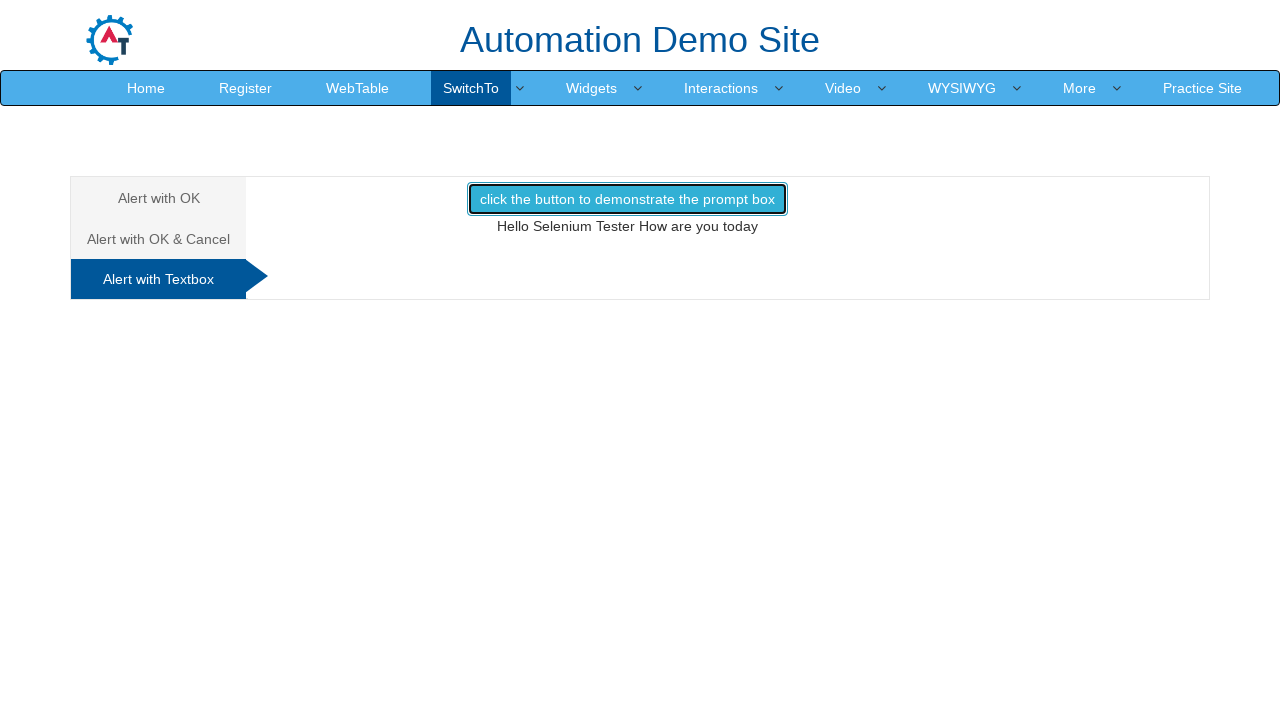